Tests jQuery UI draggable functionality by dragging an element to a new position within an iframe

Starting URL: https://jqueryui.com/draggable

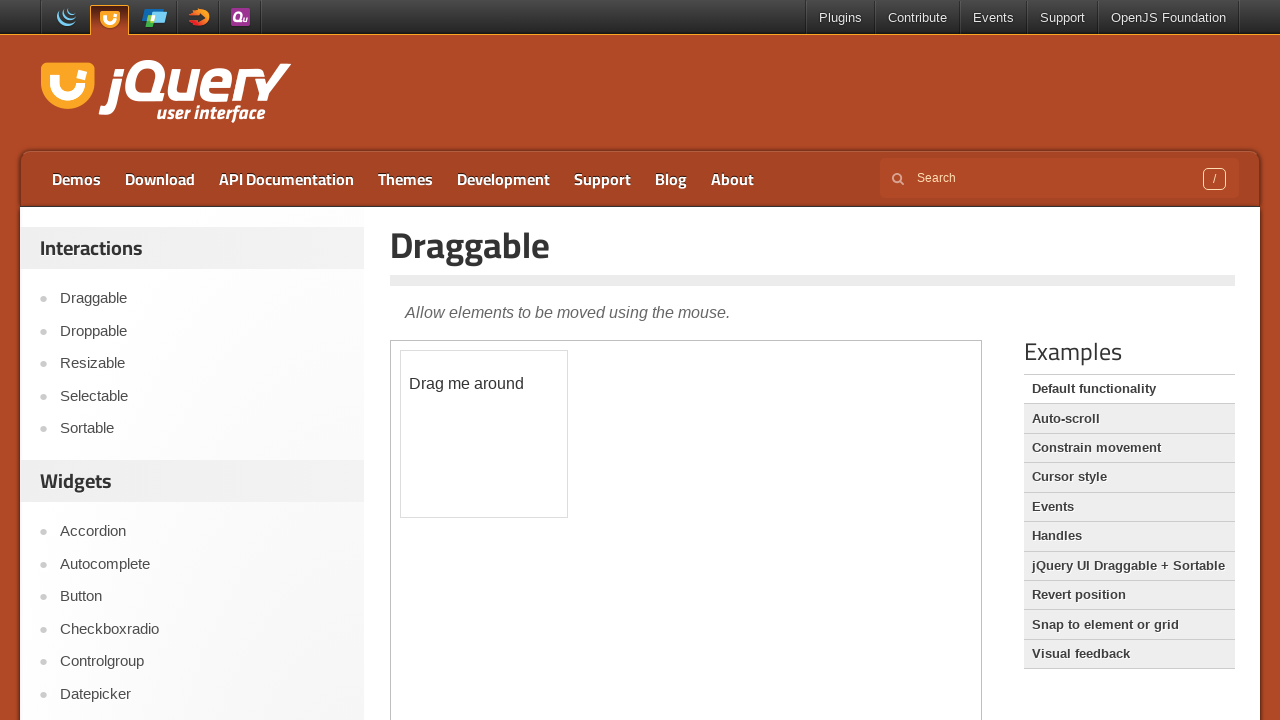

Located the demo iframe containing draggable element
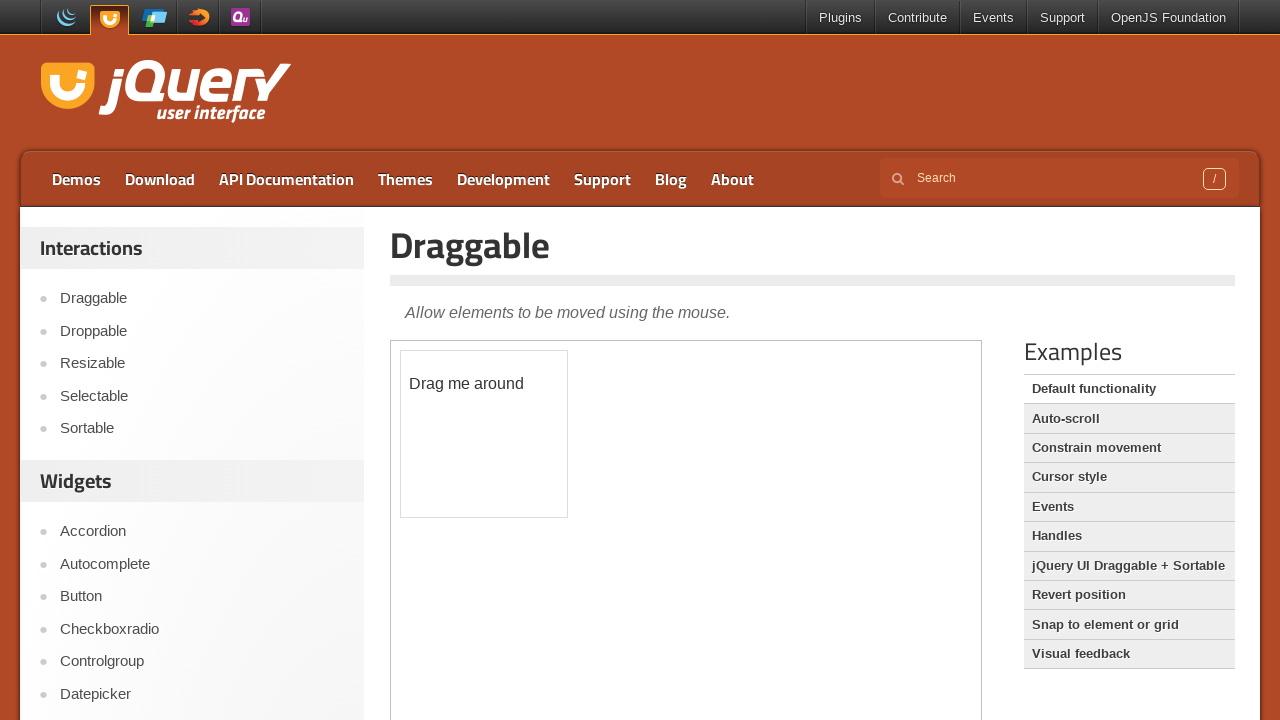

Located the draggable element with id 'draggable'
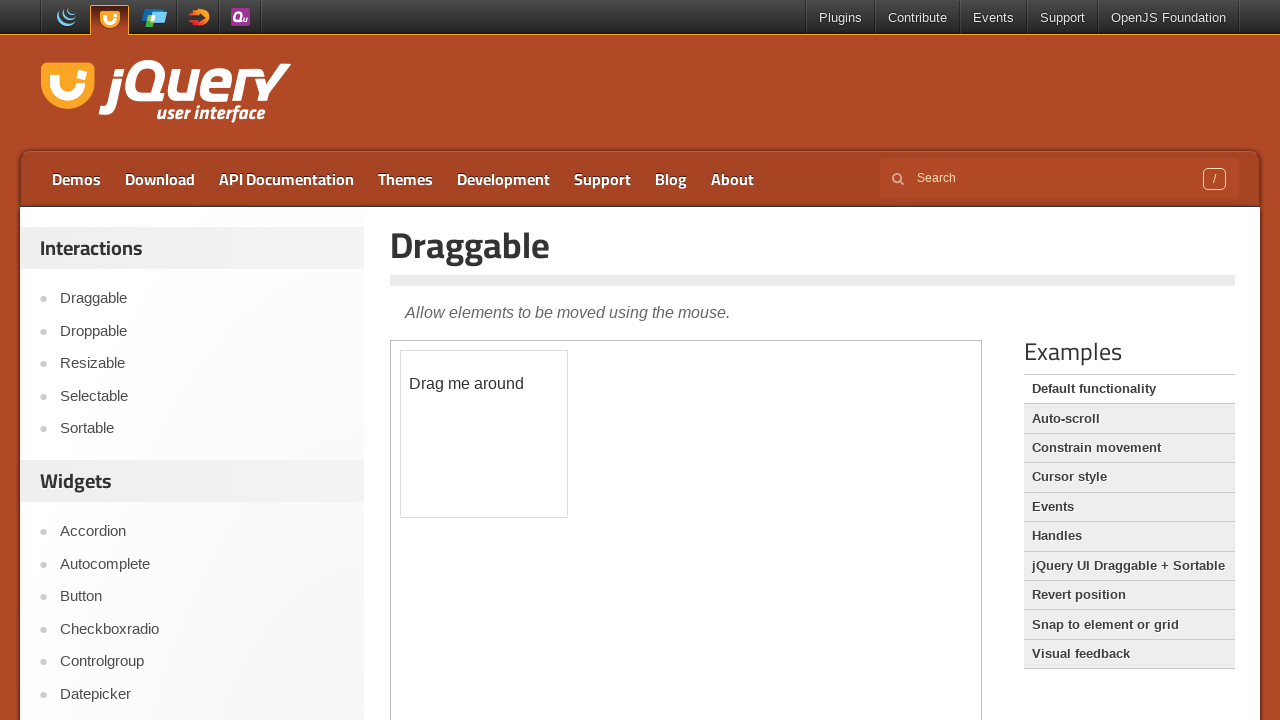

Retrieved bounding box of draggable element
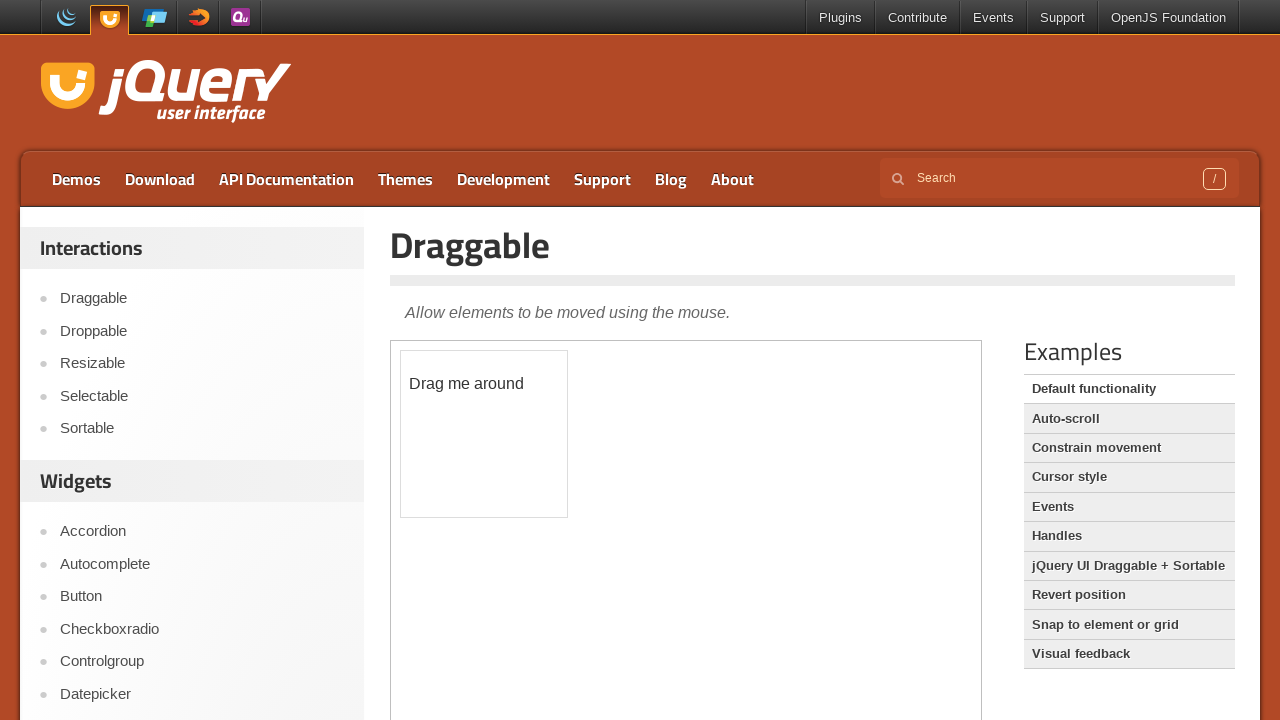

Dragged element to new position (150px, 150px) at (551, 501)
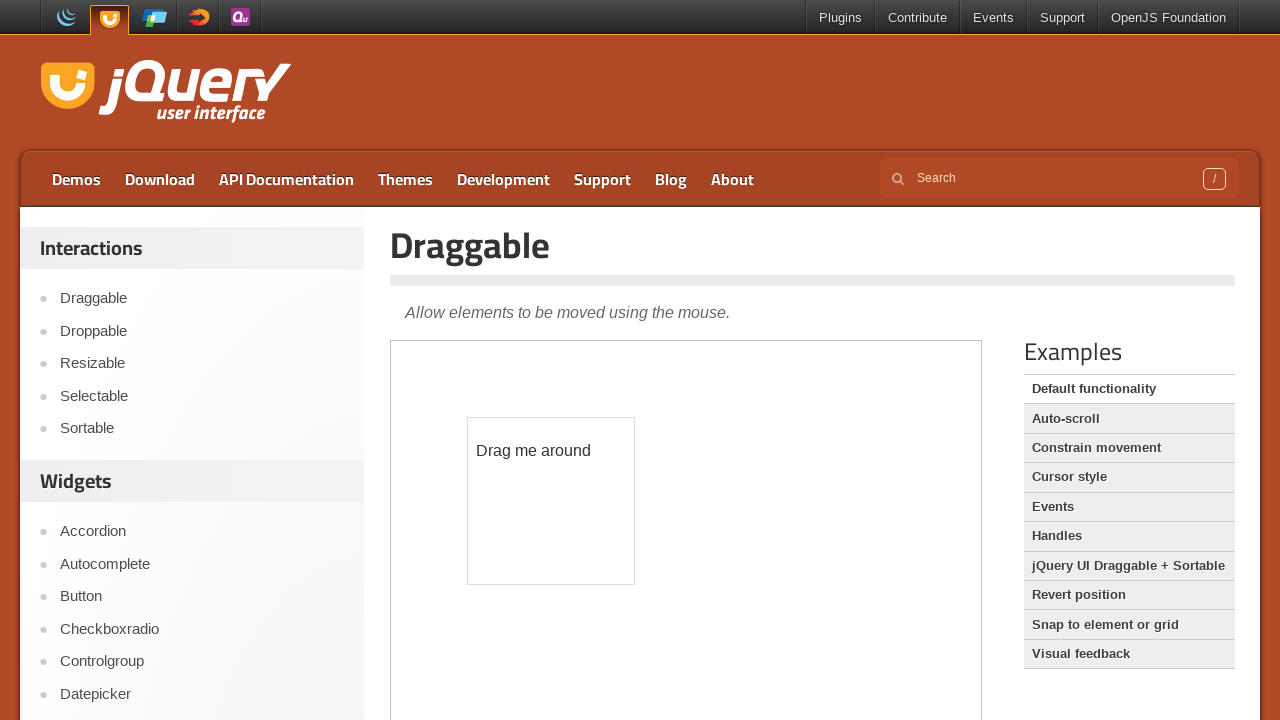

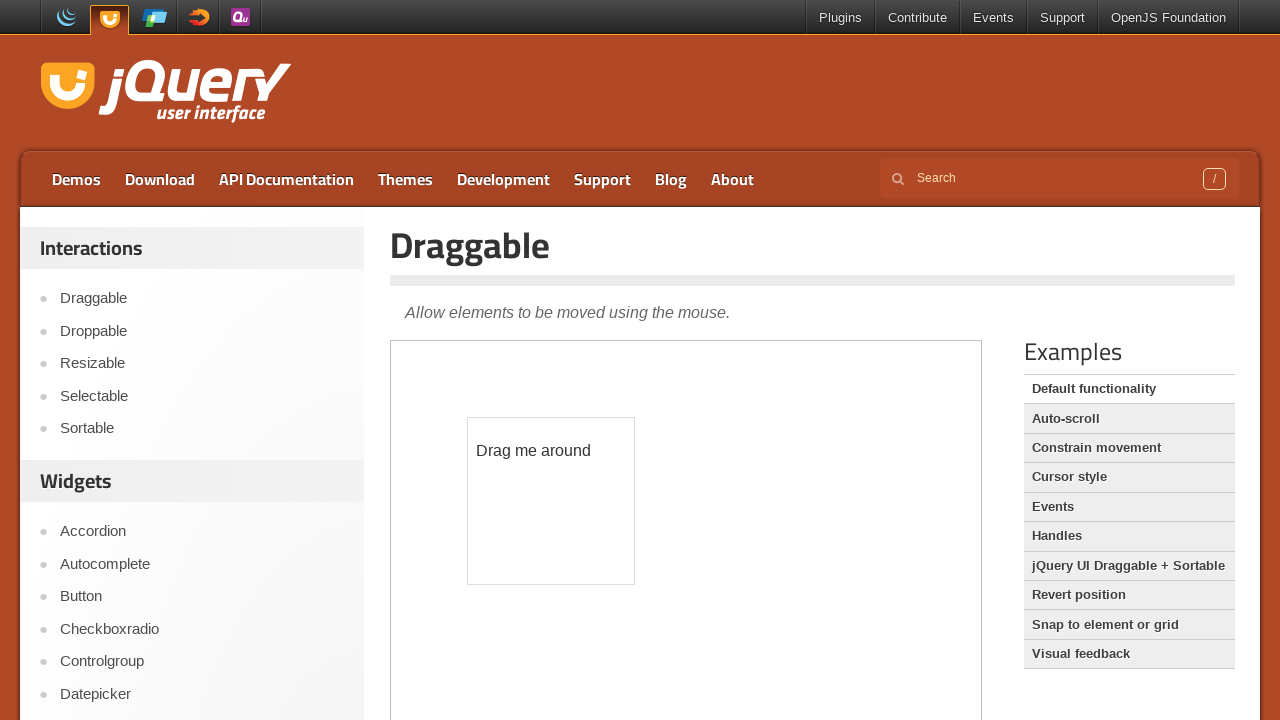